Tests opening a new separate window by clicking a button and switching between windows

Starting URL: https://demo.automationtesting.in/Windows.html

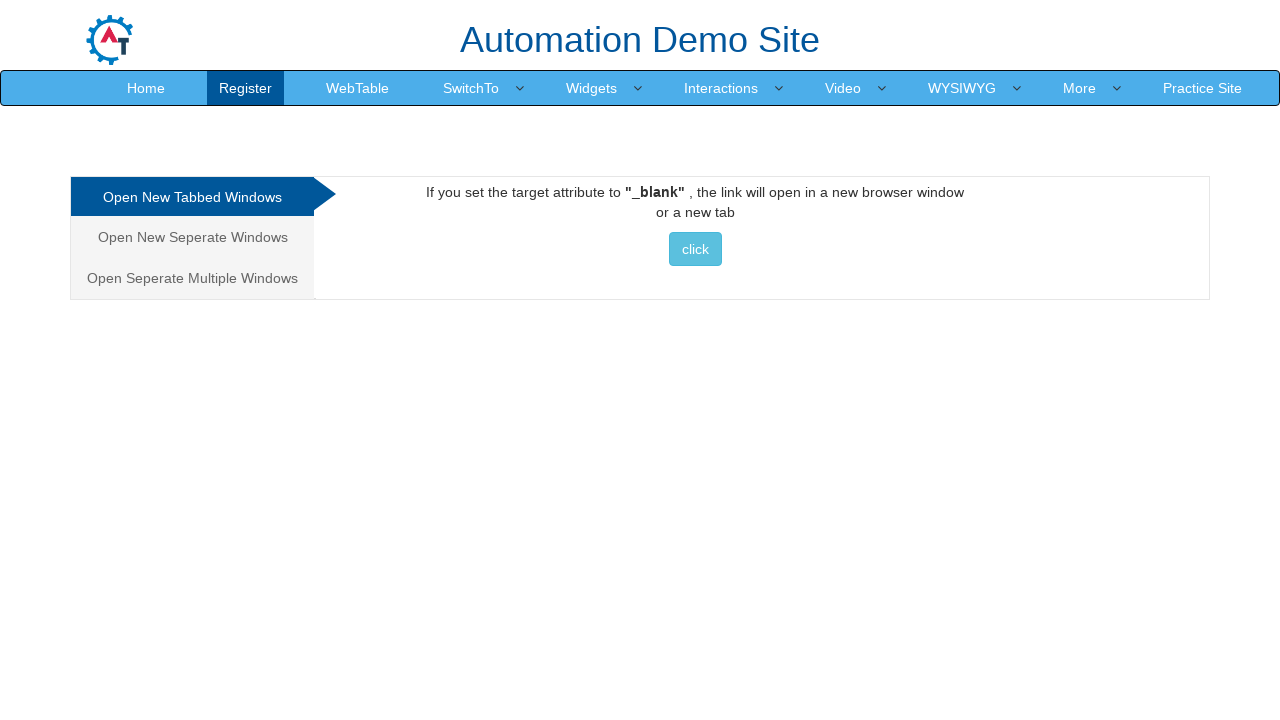

Navigated to Windows test page
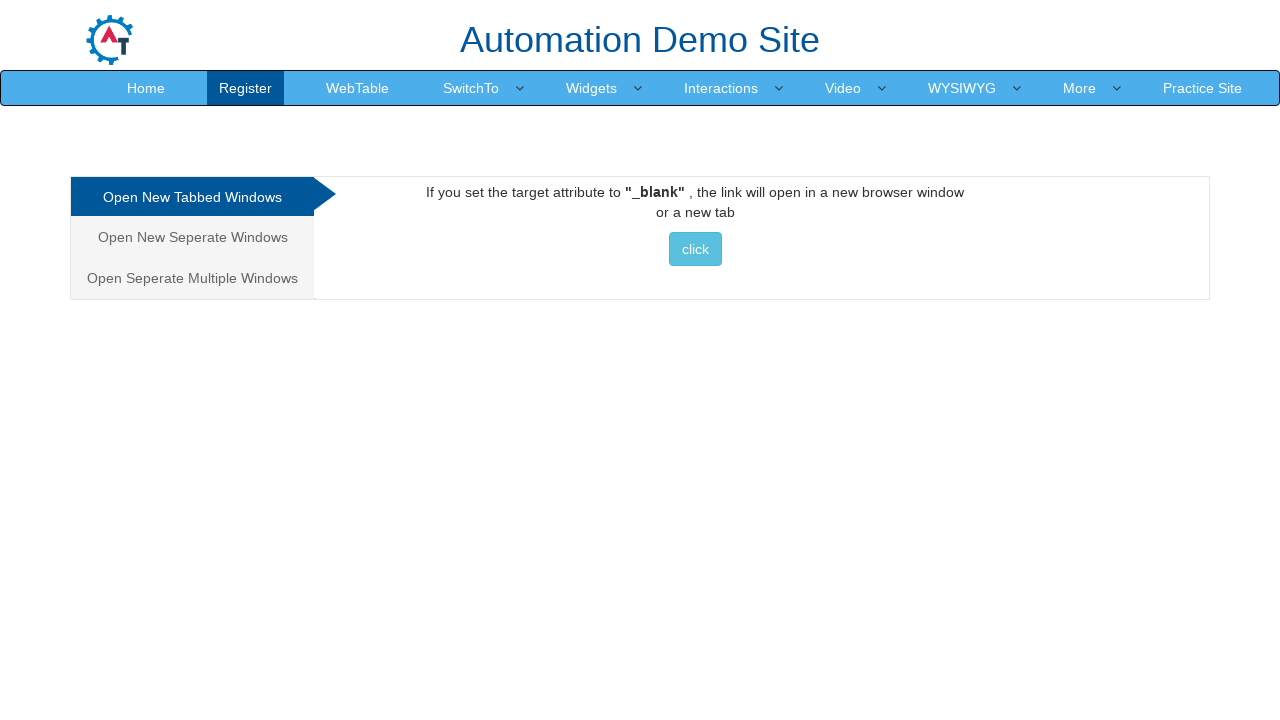

Clicked on 'Open New Seperate Windows' link at (192, 237) on xpath=//li/a[text()='Open New Seperate Windows']
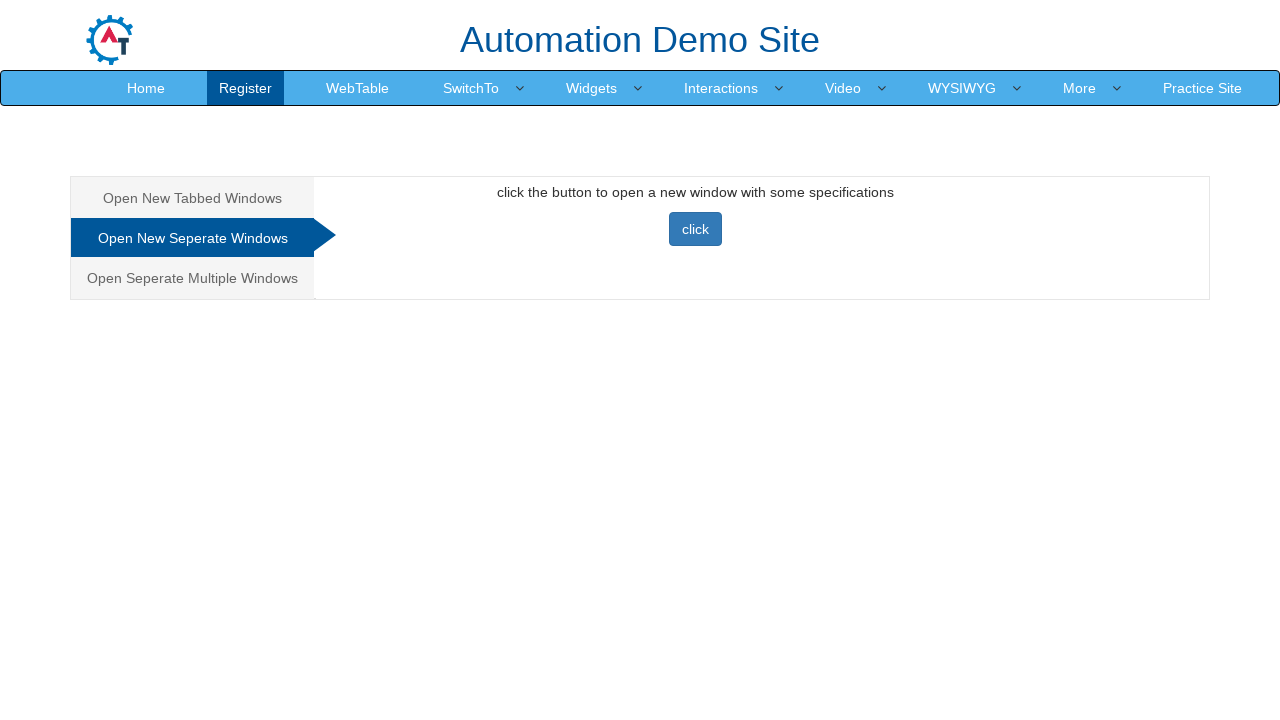

Clicked button to open new separate window at (695, 229) on xpath=//div[@id='Seperate']/button[contains(text(),'click')]
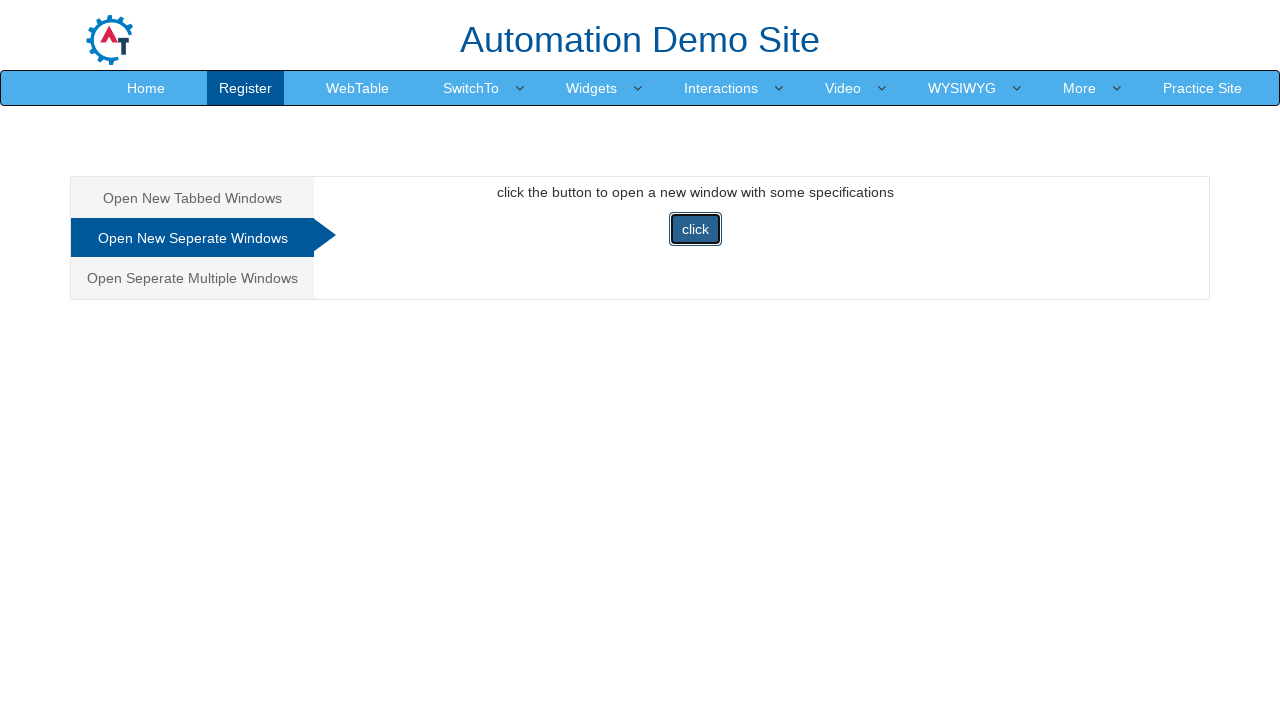

New window opened and captured
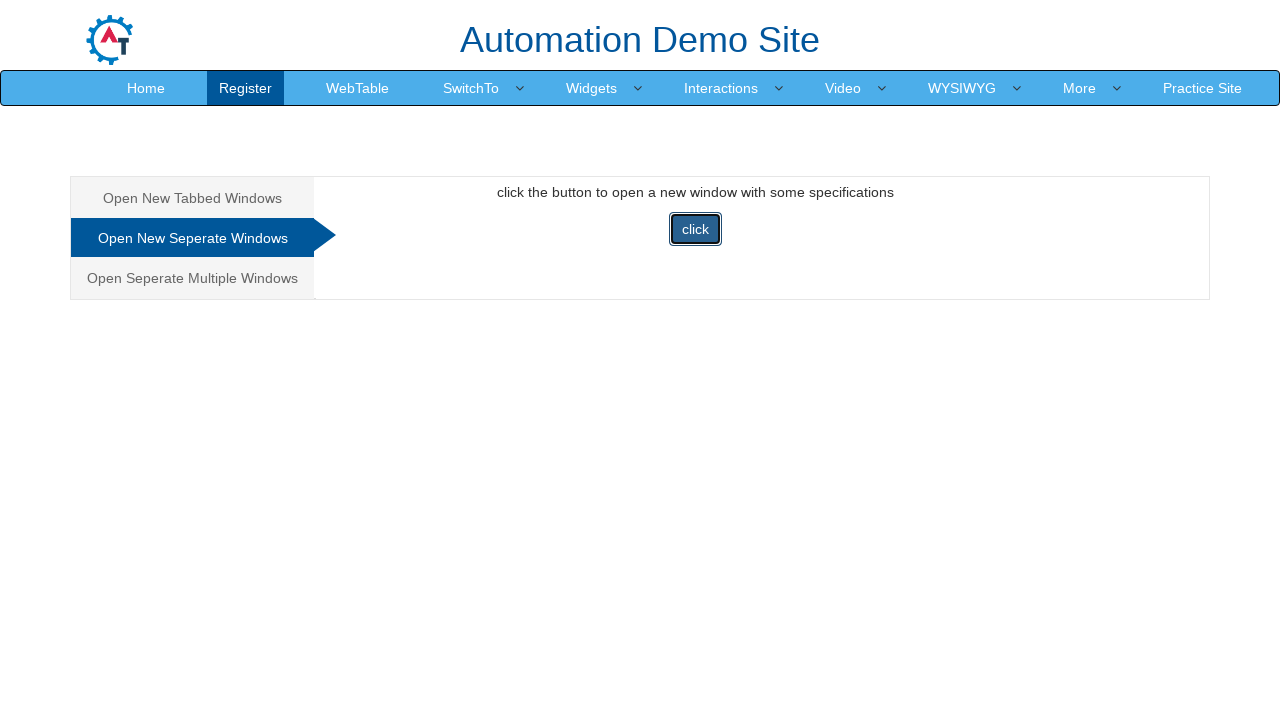

New window loaded successfully
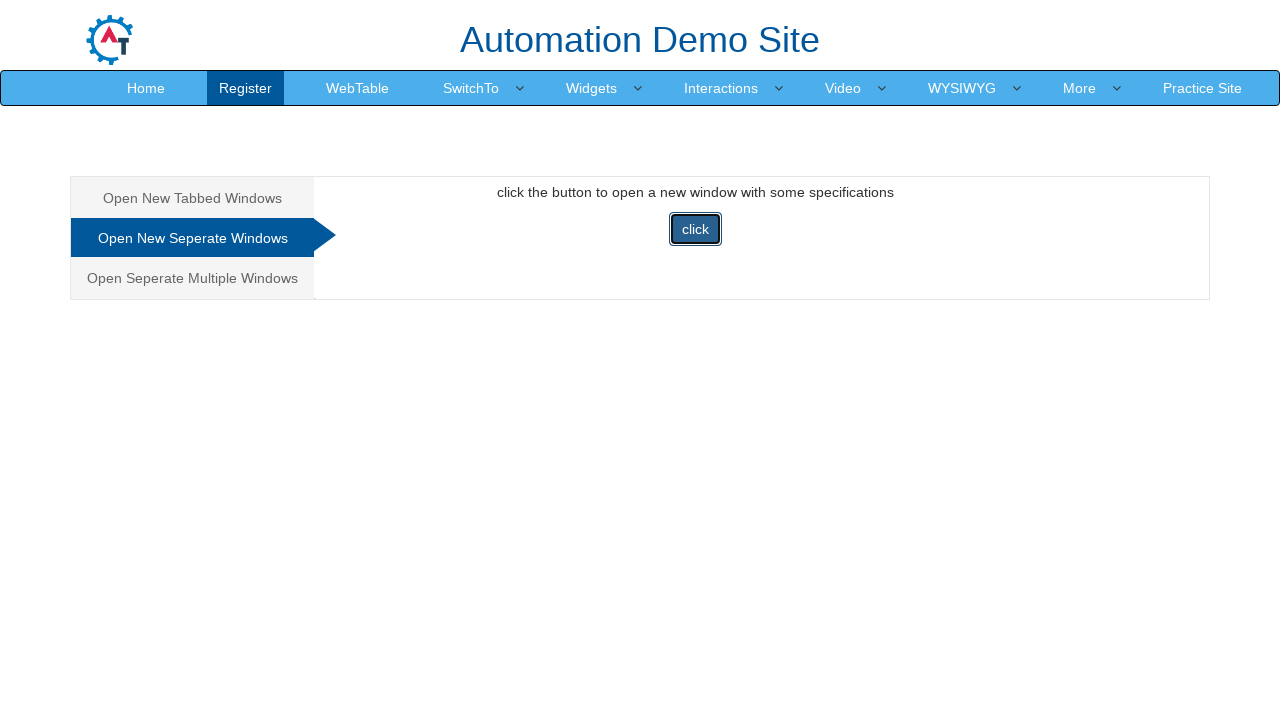

Closed the new separate window
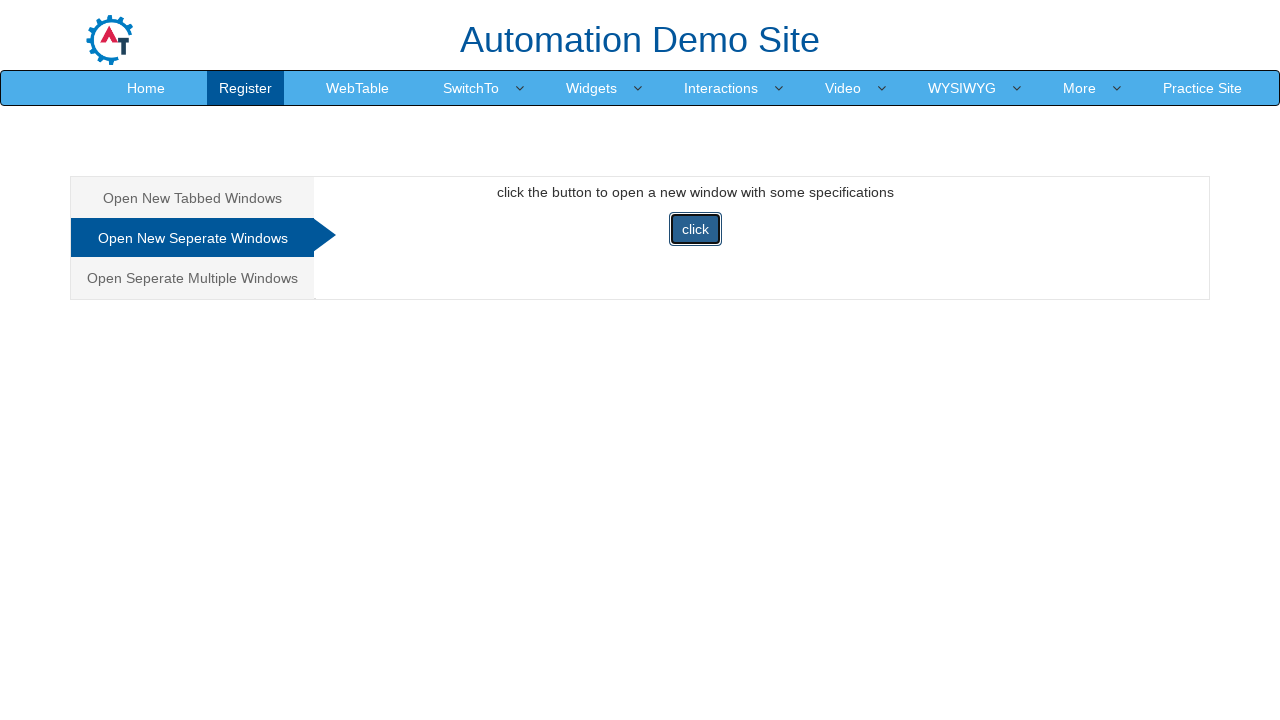

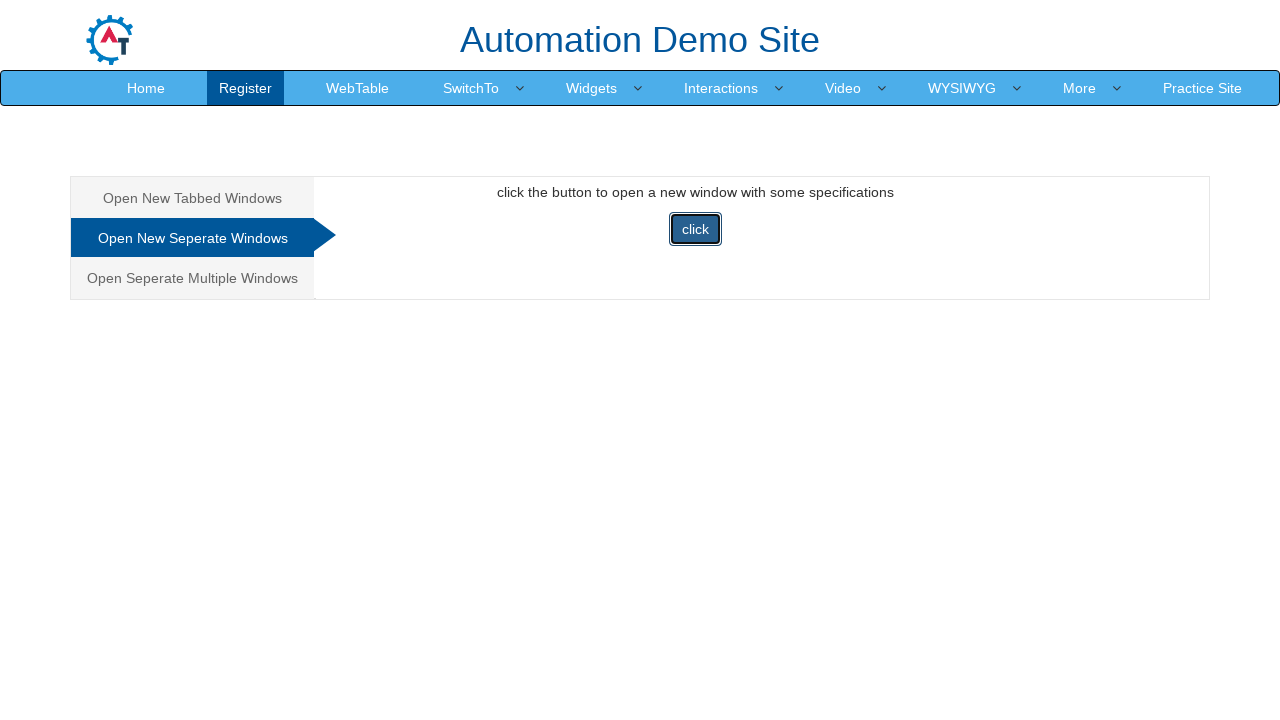